Tests multi-select dropdown functionality by selecting and deselecting multiple options in a car selection dropdown on W3Schools example page

Starting URL: https://www.w3schools.com/tags/tryit.asp?filename=tryhtml_select_multiple

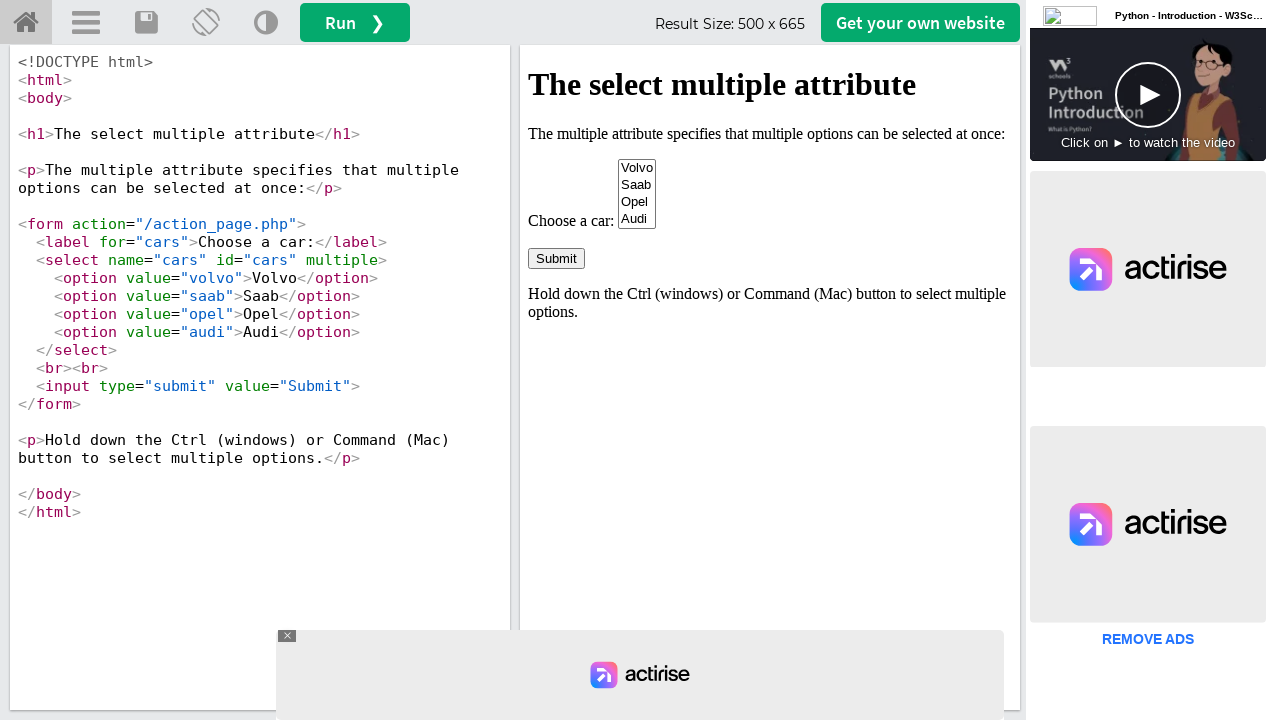

Switched to iframeResult containing the dropdown
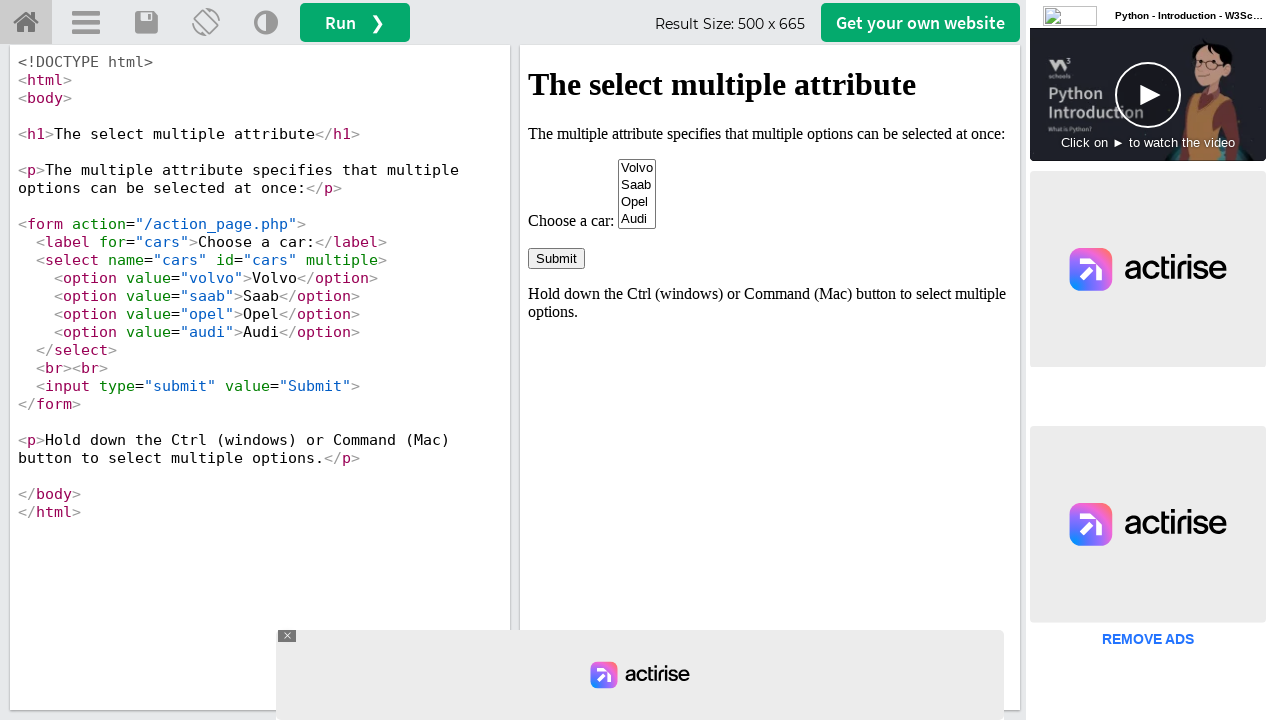

Selected 'volvo' from the cars dropdown
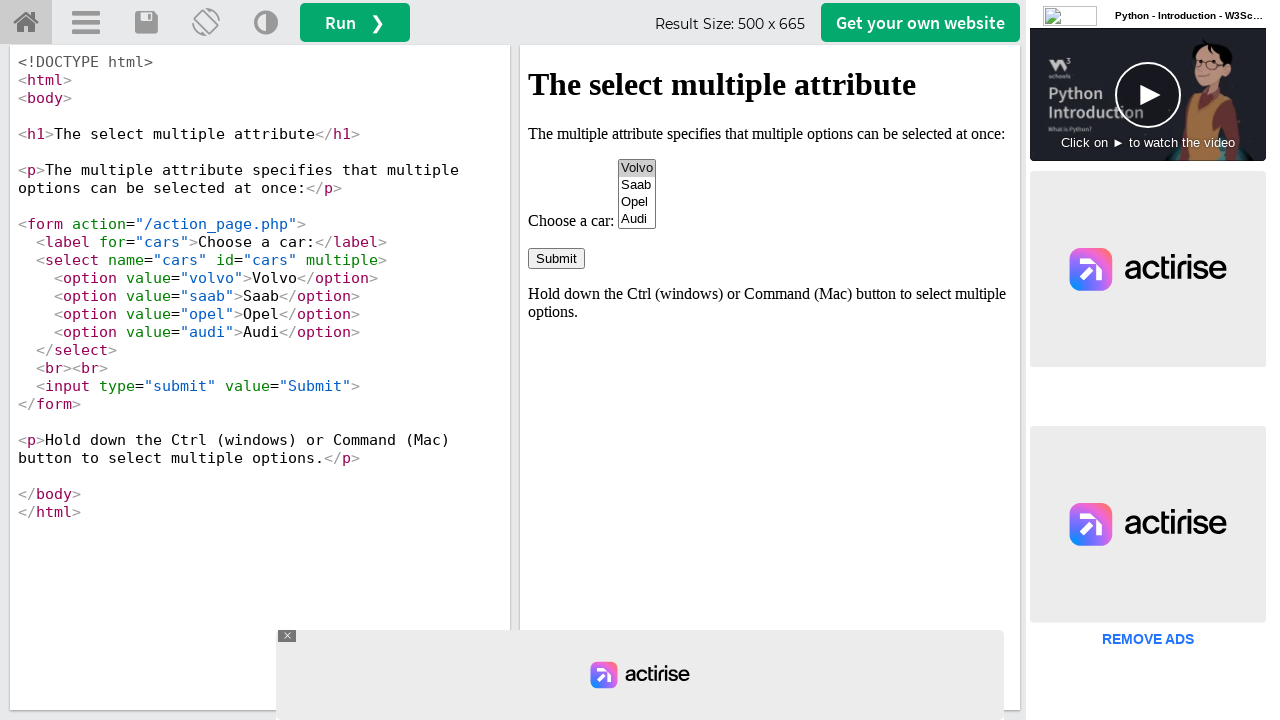

Selected 'opel' from the cars dropdown
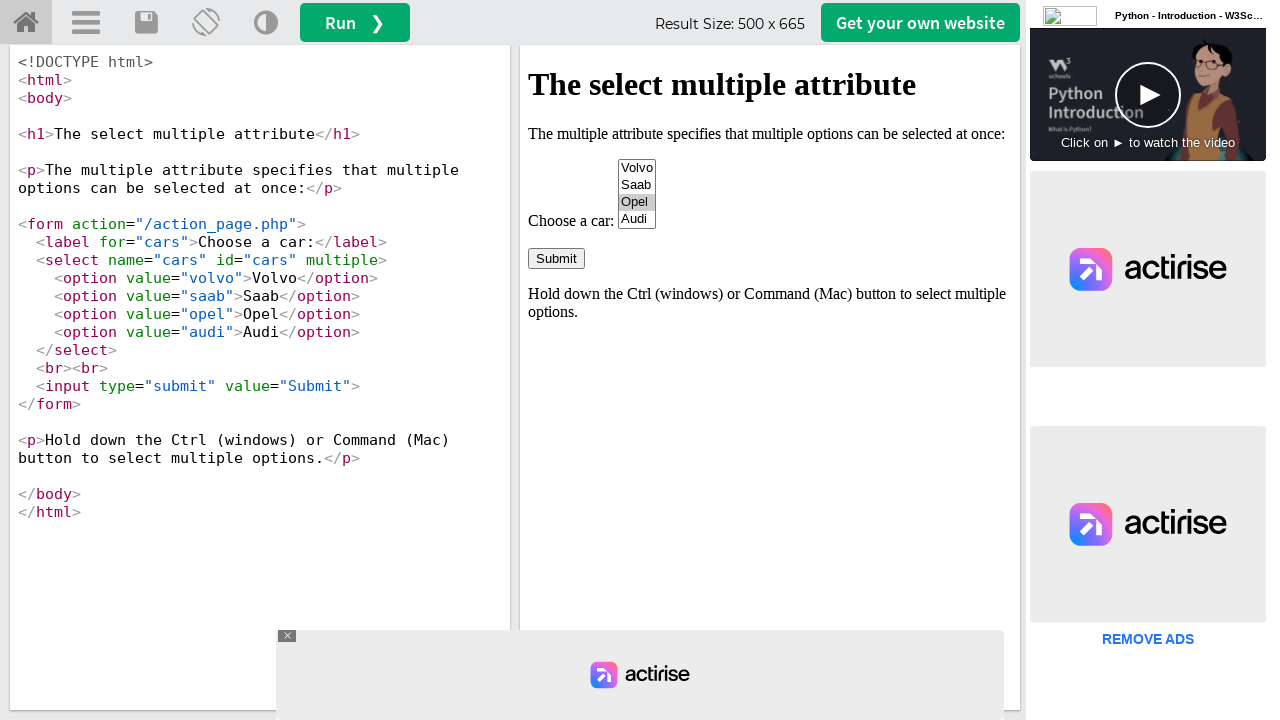

Selected option at index 3 from the cars dropdown
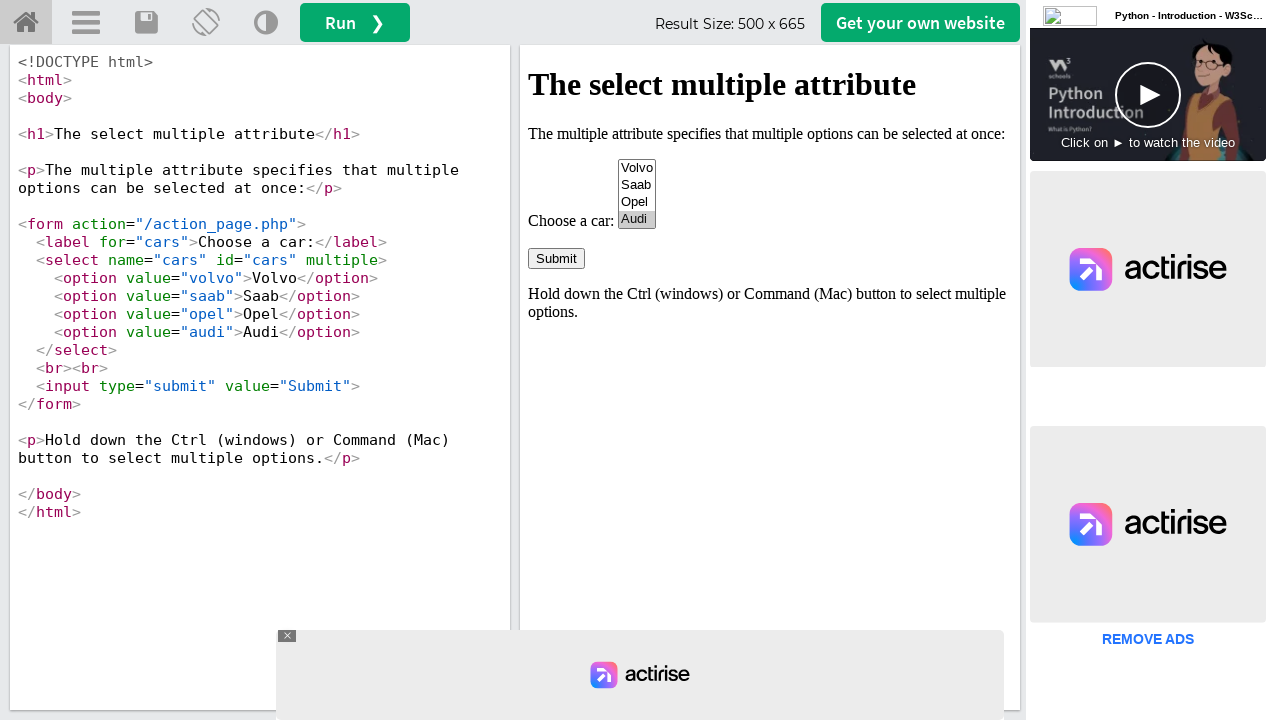

Cleared all selections from the cars dropdown
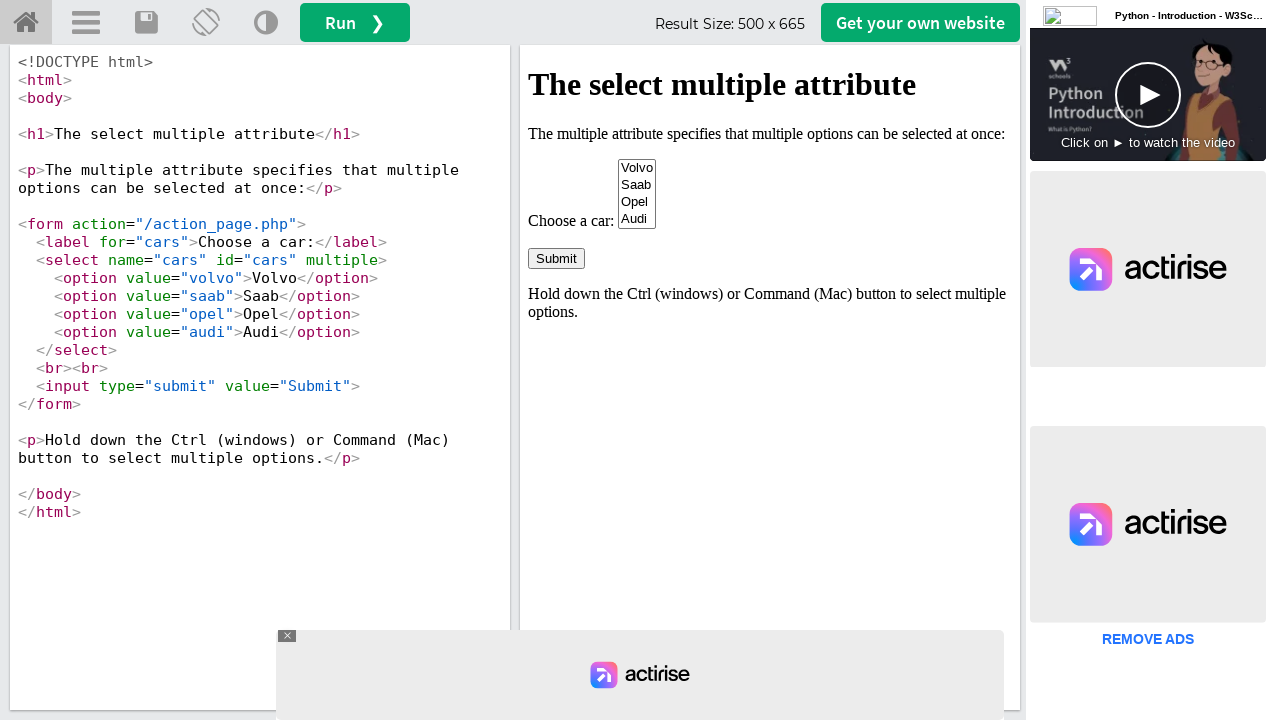

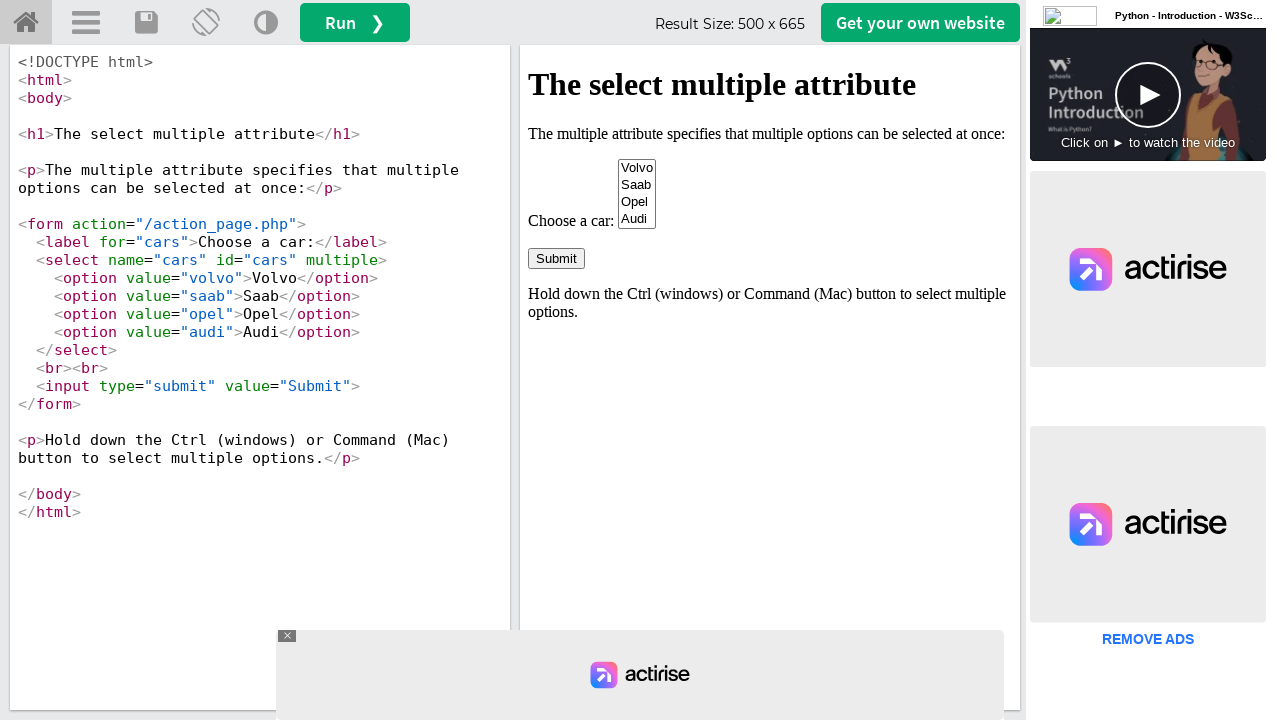